Tests focusing on a form input element on OrangeHRM free trial page

Starting URL: https://www.orangehrm.com/30-day-free-trial/

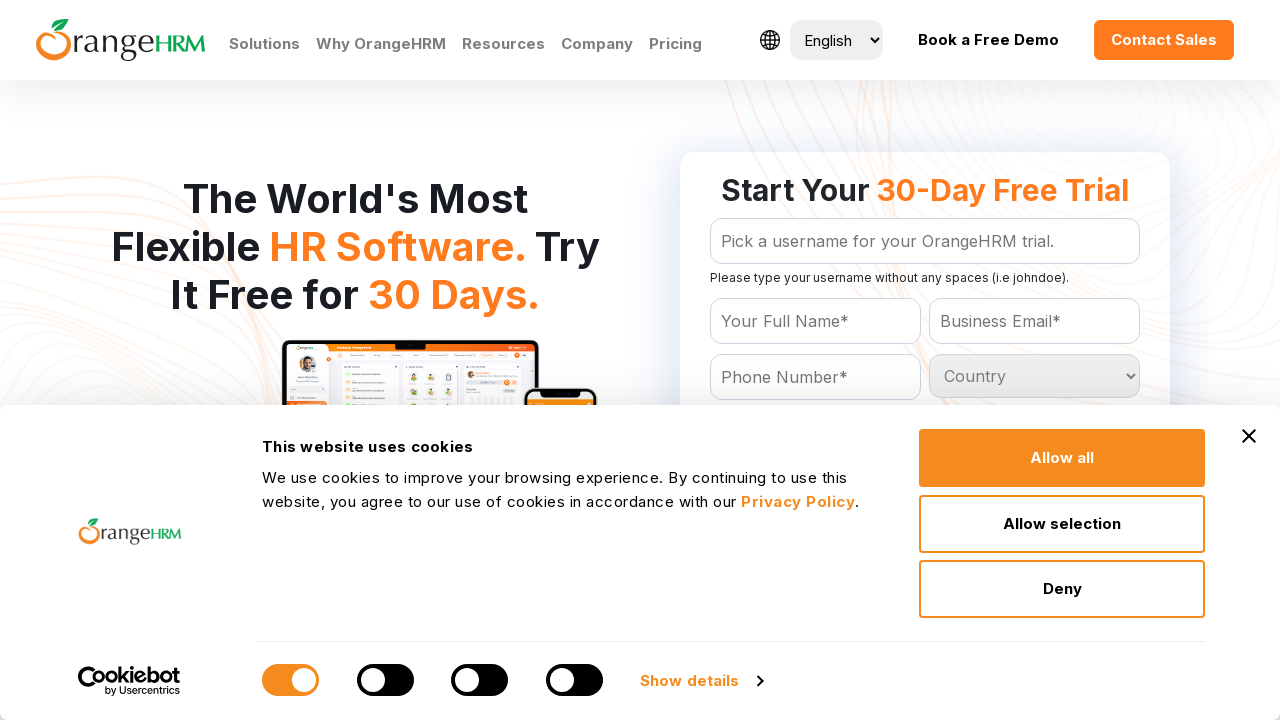

Navigated to OrangeHRM 30-day free trial page
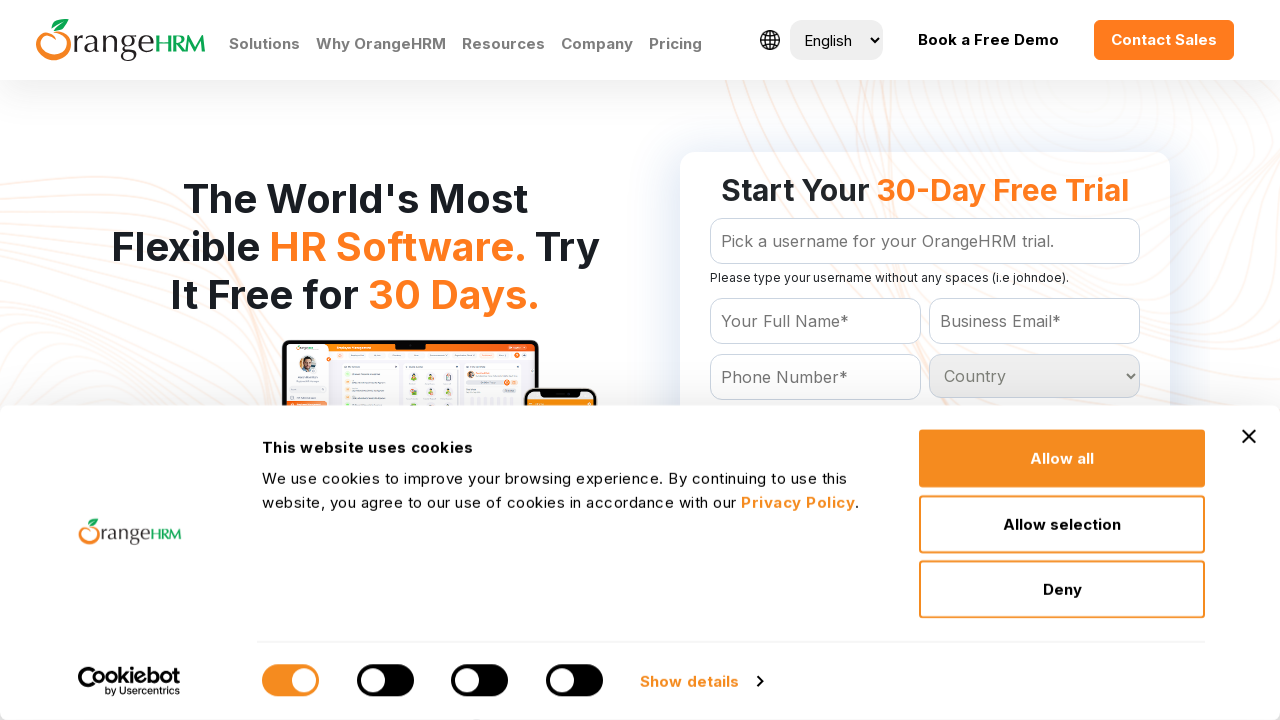

Focused on the name input field in the form on #Form_getForm_Name
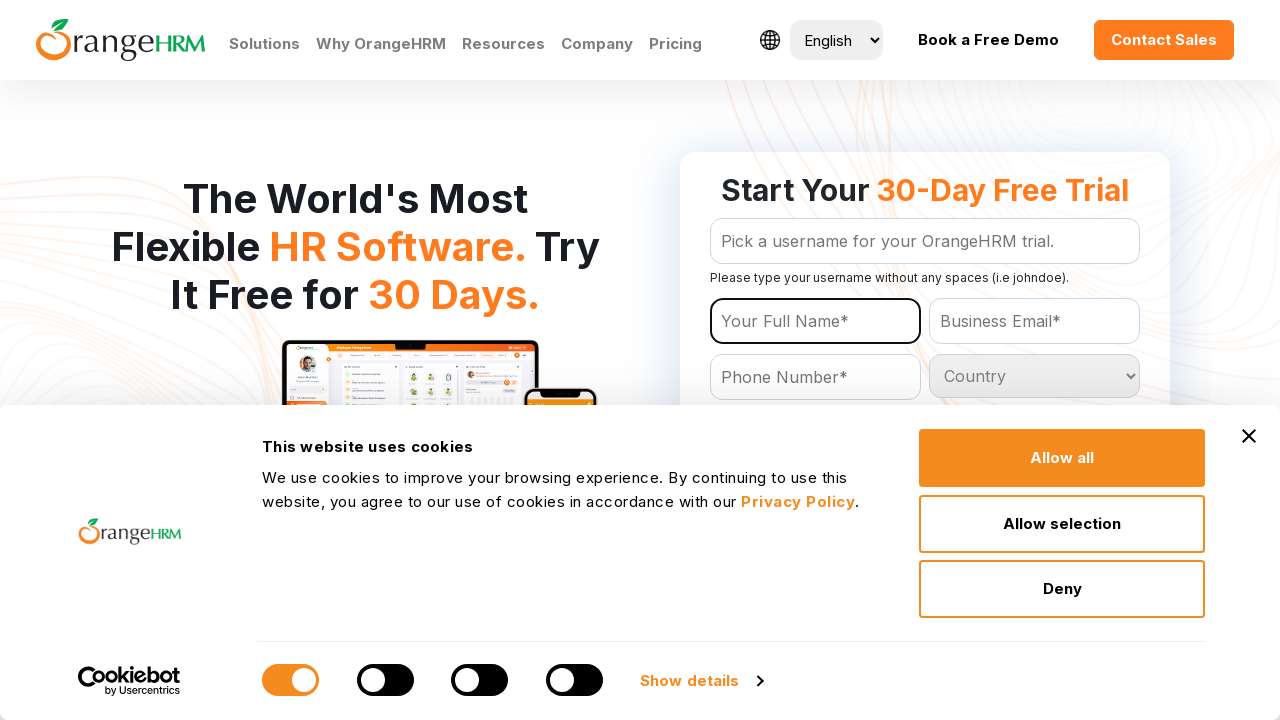

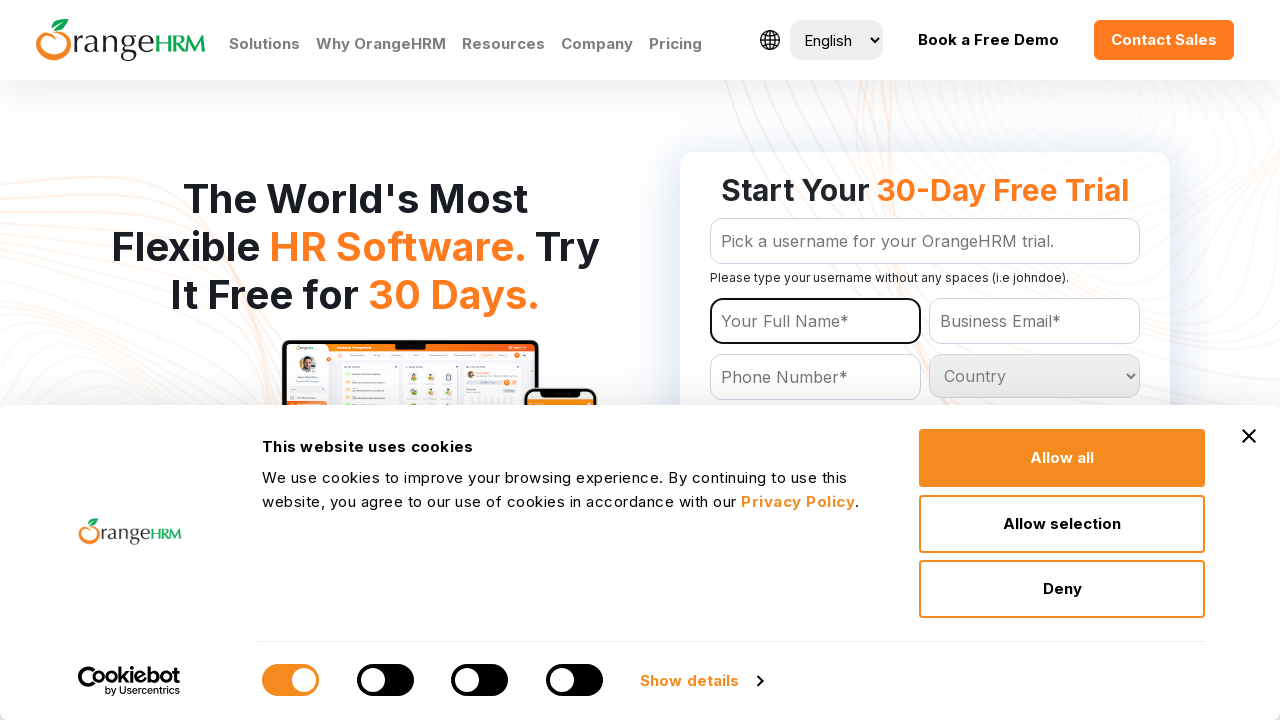